Navigates to B3 stock exchange index page and tests pagination by clicking through multiple pages of the IBOV index data table.

Starting URL: https://sistemaswebb3-listados.b3.com.br/indexPage/day/IBOV?language=pt-br&page=1

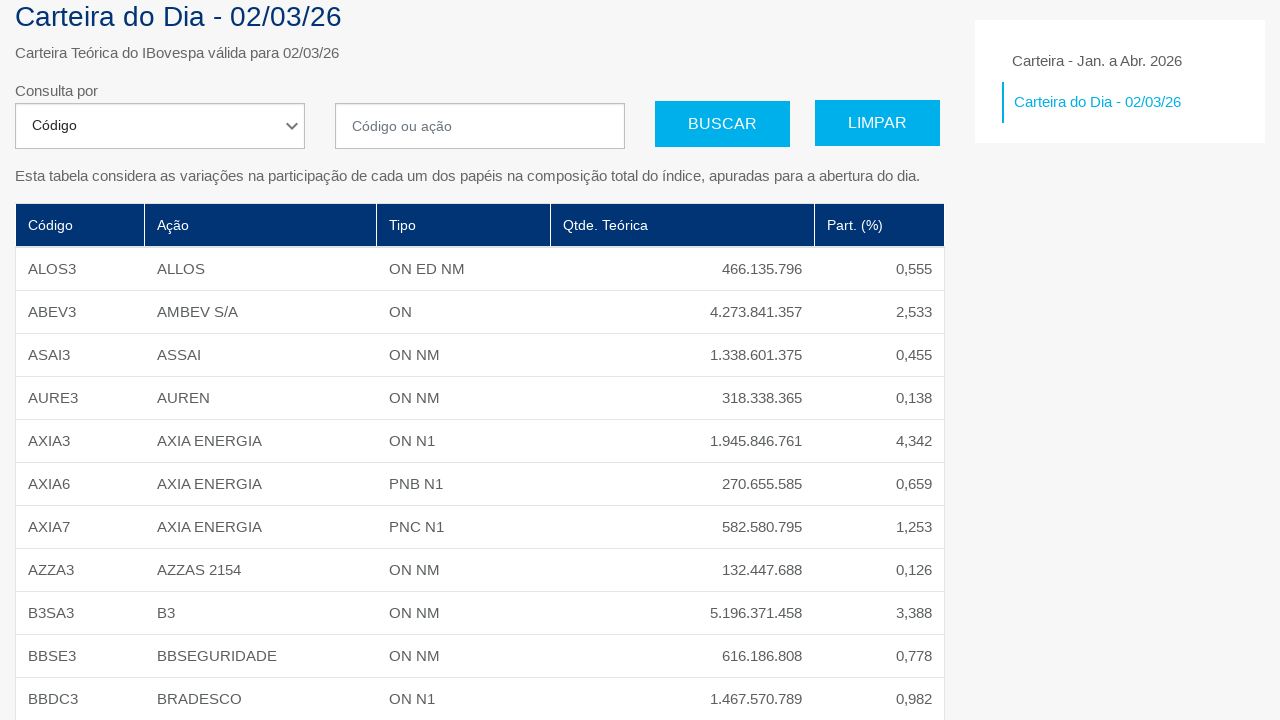

Waited for table to load on first page
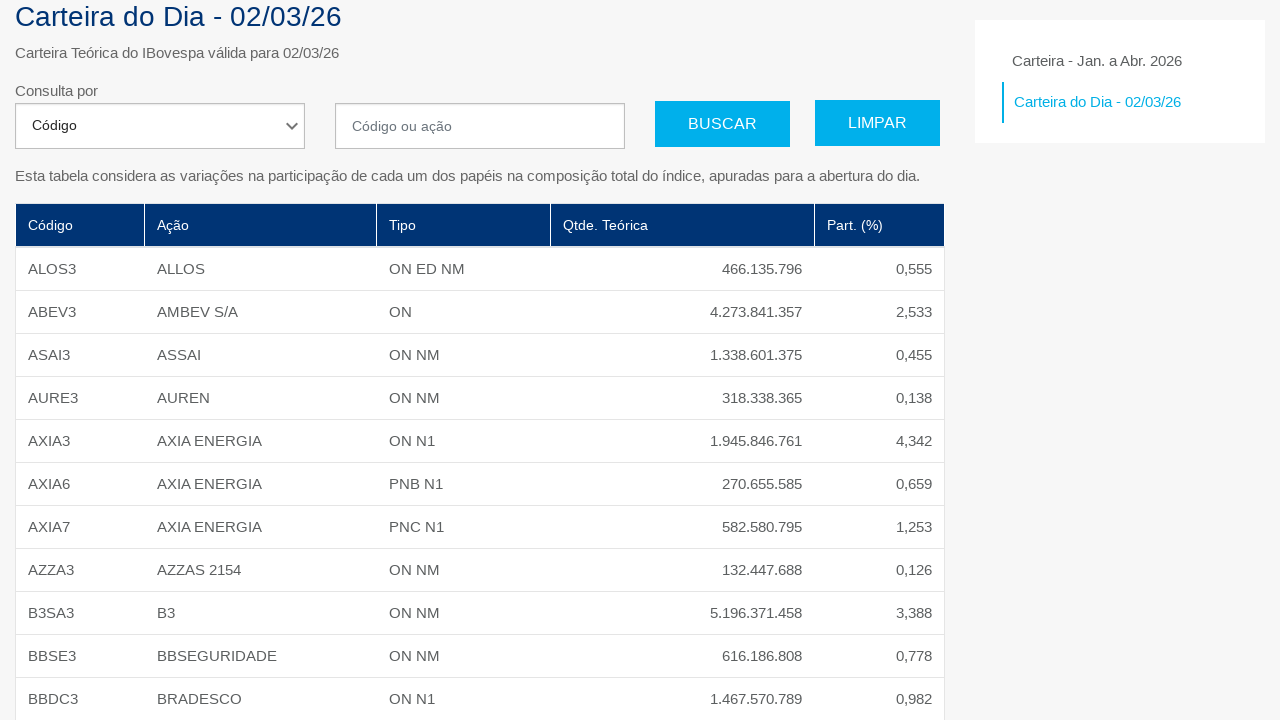

Verified table rows are present
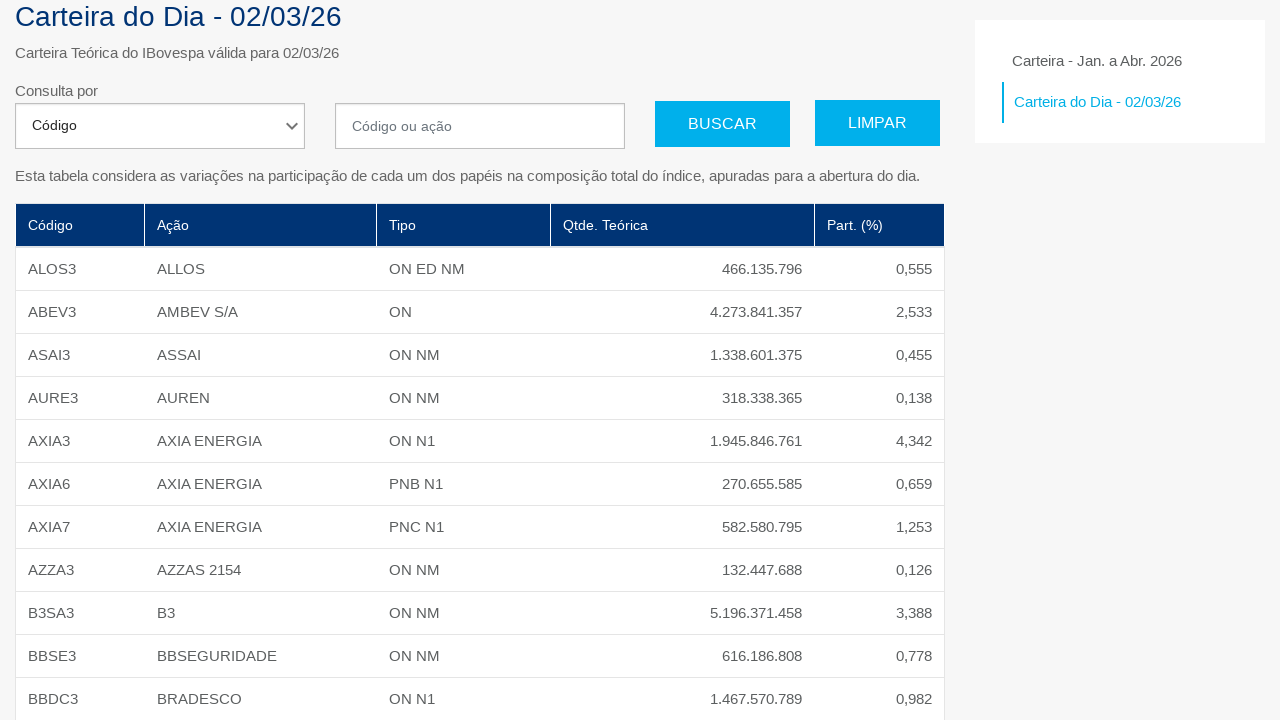

Verified footer section is present
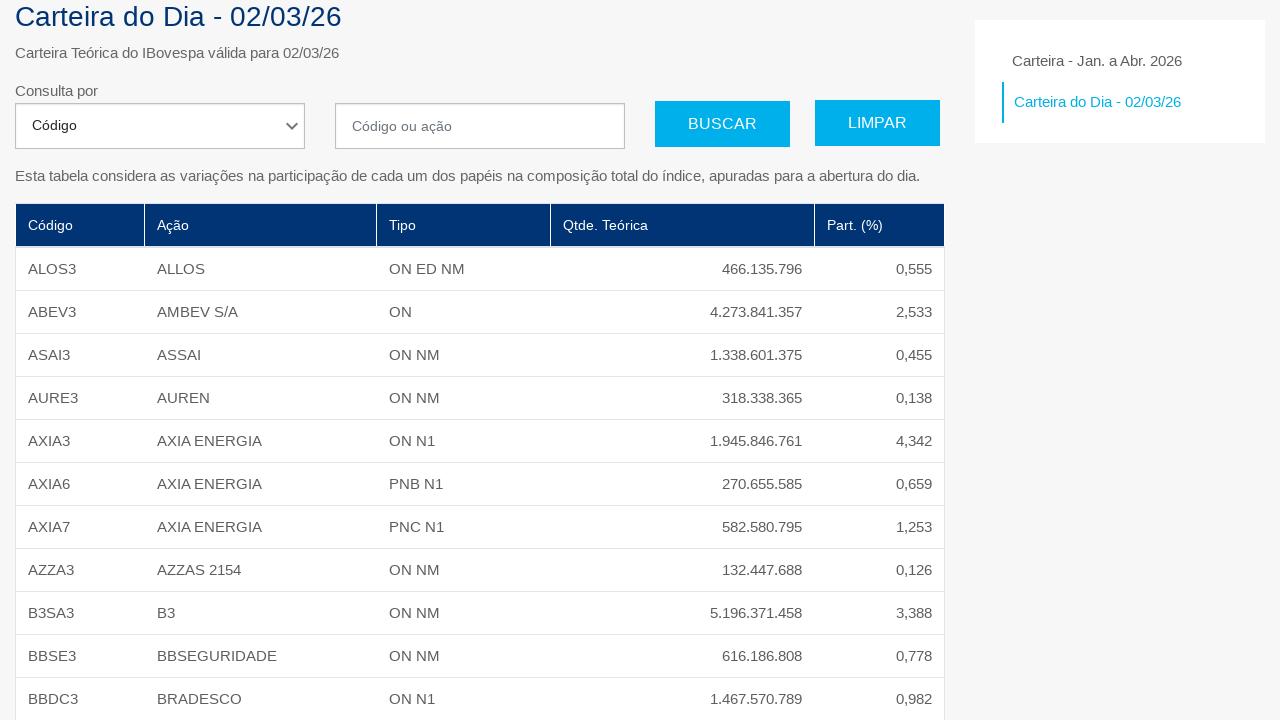

Clicked next pagination button to navigate to page 2 at (926, 568) on li.pagination-next a
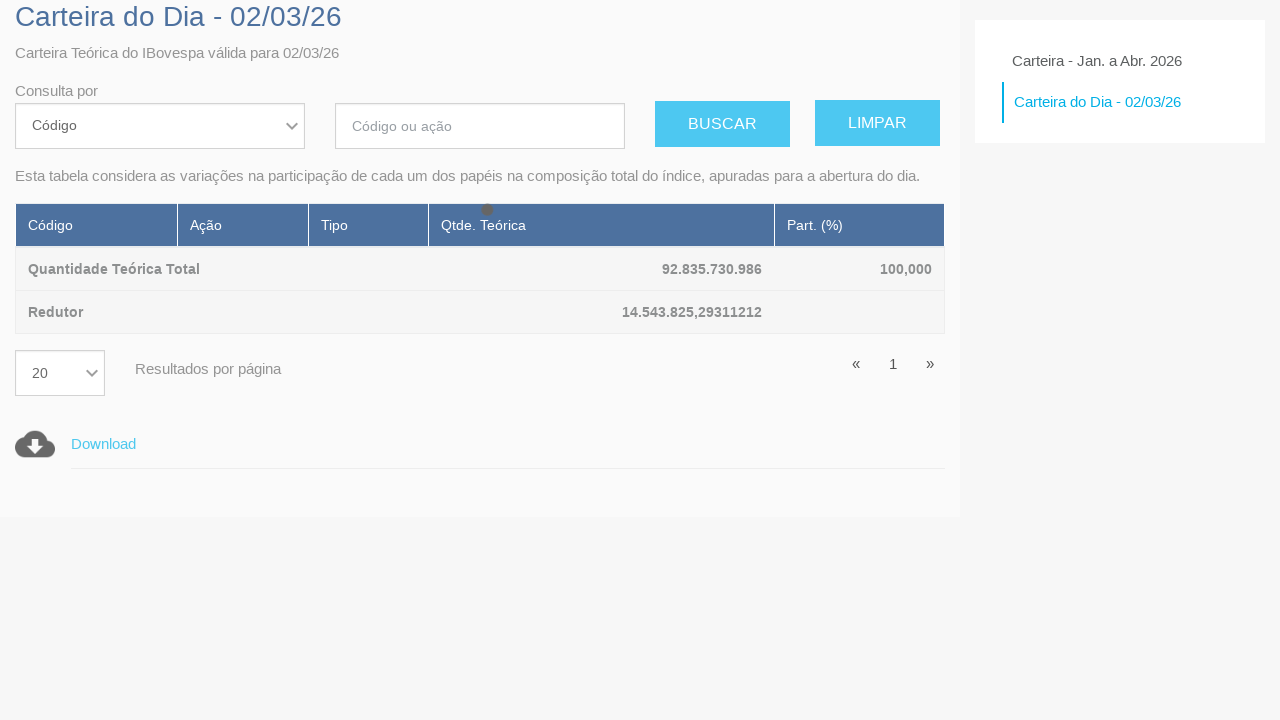

Waited for table to reload on page 2
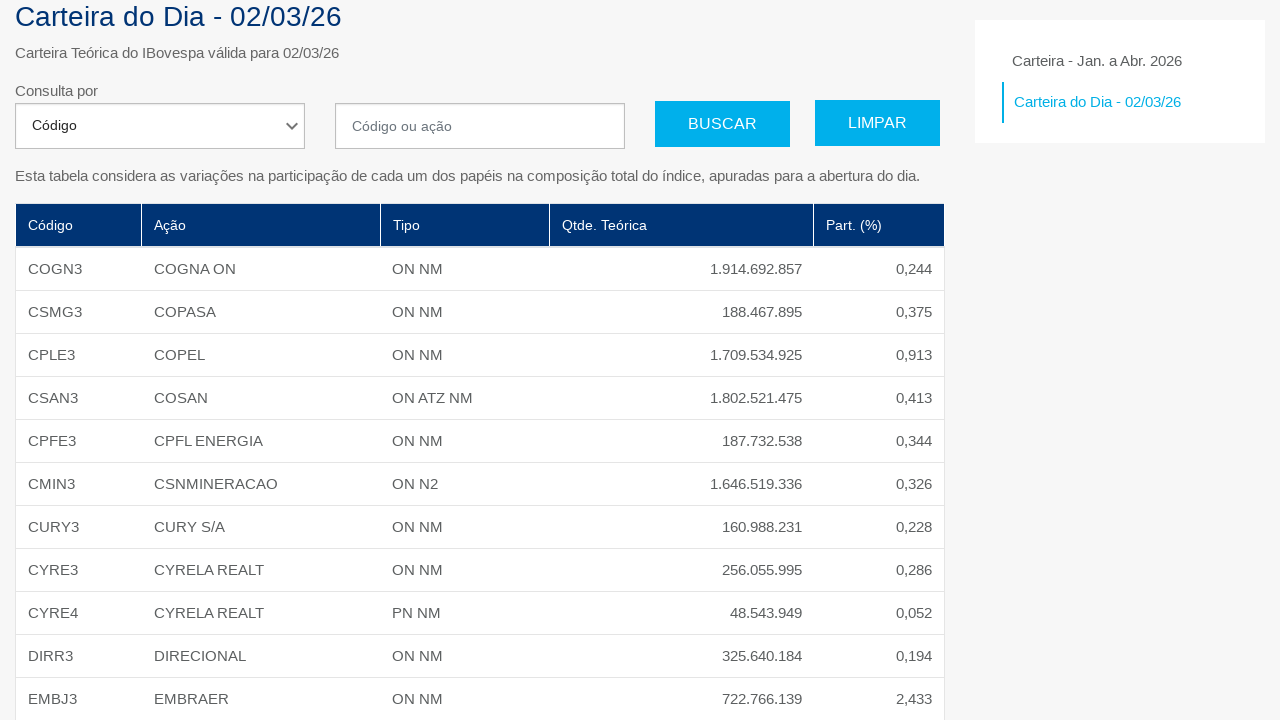

Verified table rows are present on page 2
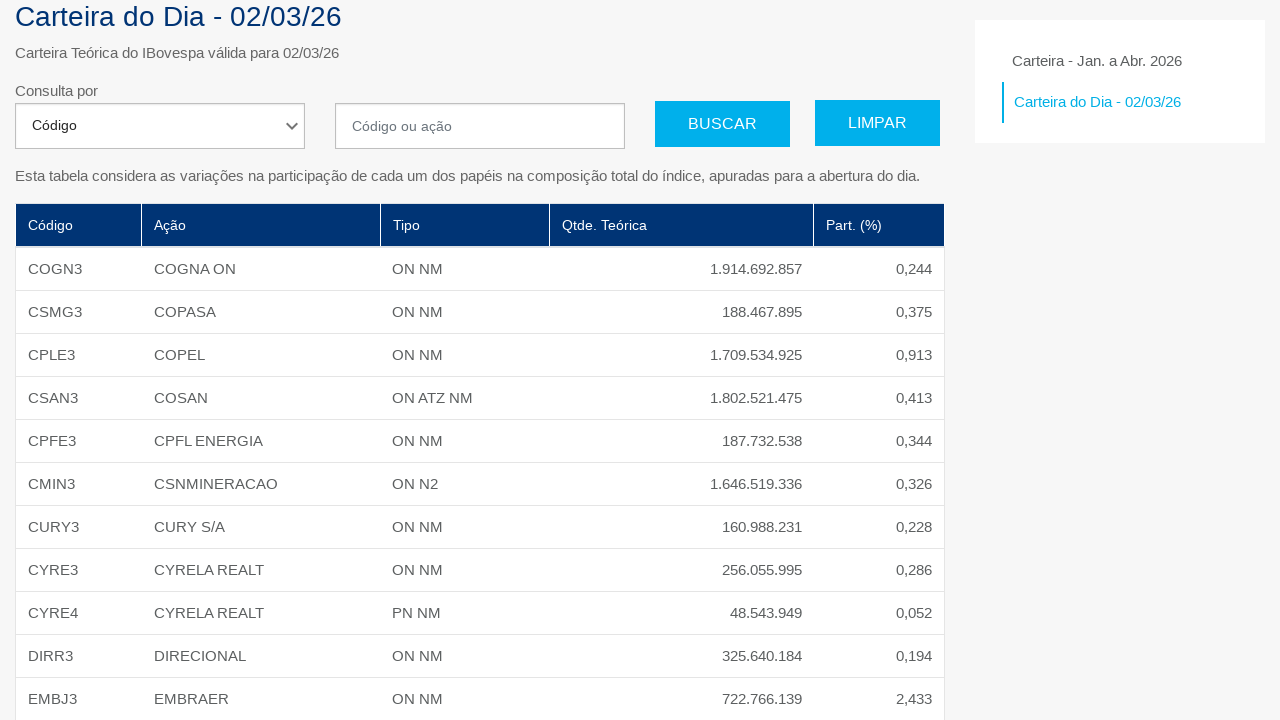

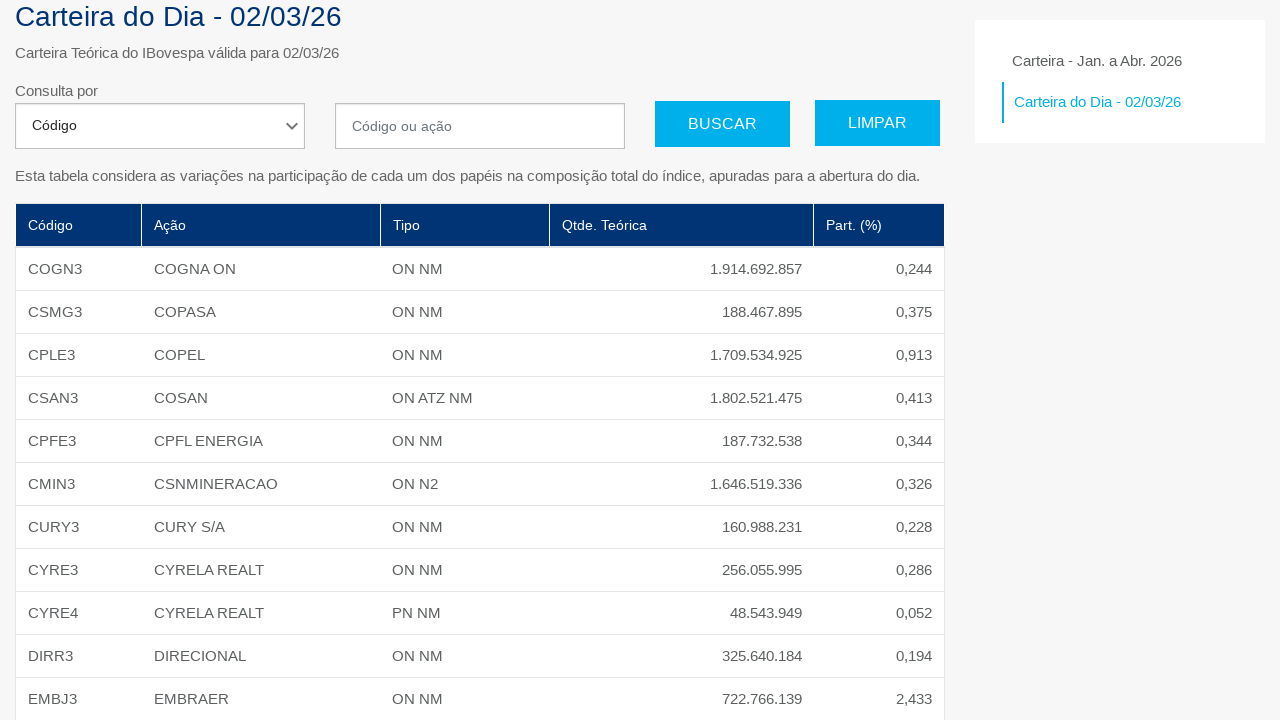